Tests that entering an empty string removes the todo item

Starting URL: https://demo.playwright.dev/todomvc

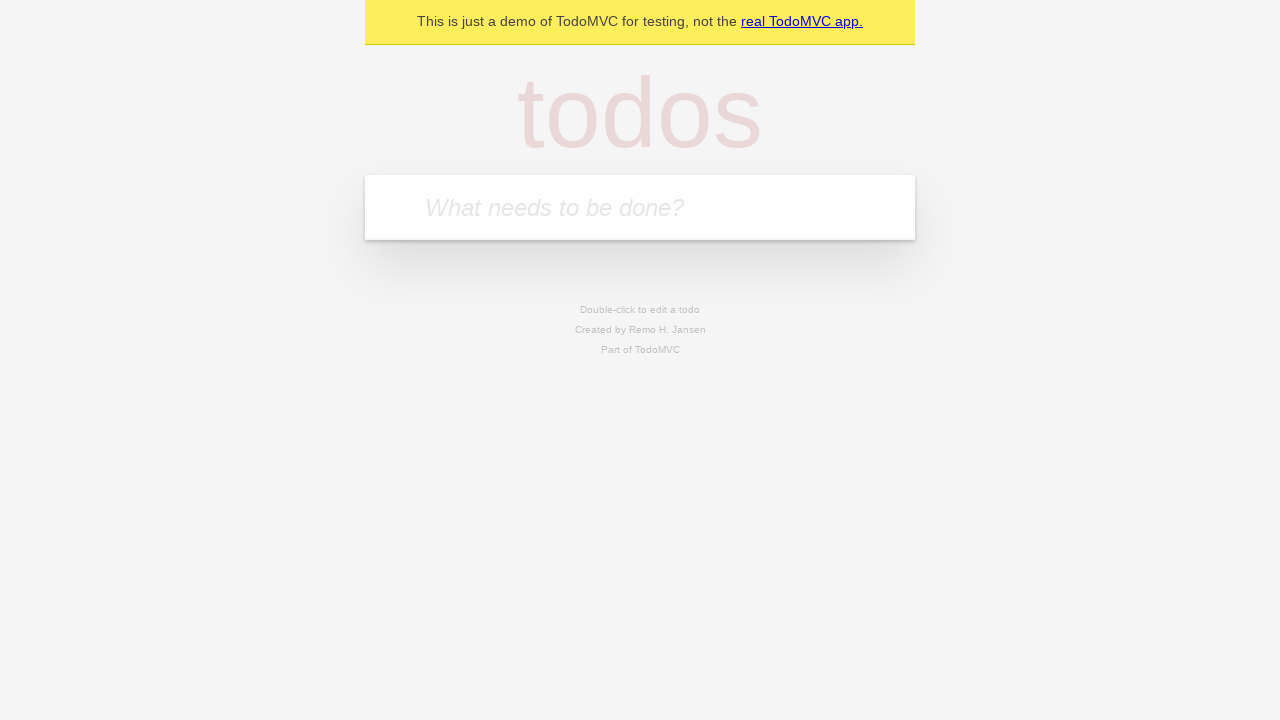

Filled todo input with 'buy some cheese' on internal:attr=[placeholder="What needs to be done?"i]
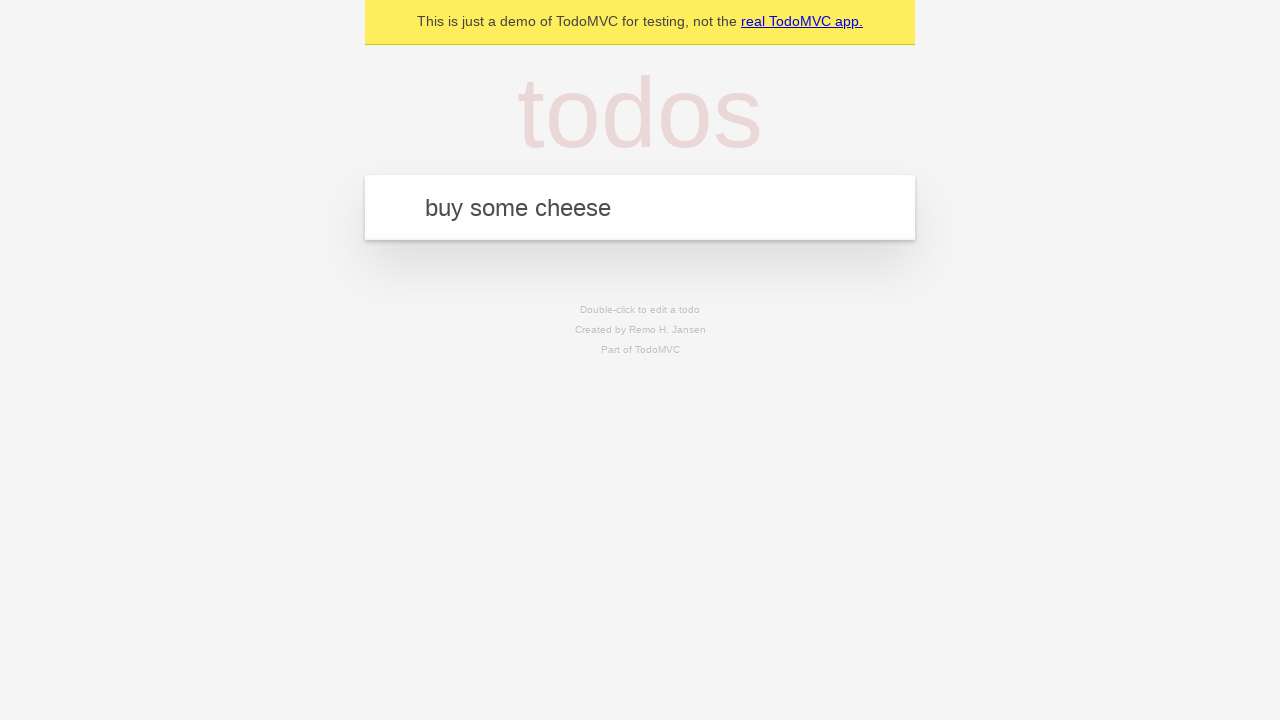

Pressed Enter to create todo 'buy some cheese' on internal:attr=[placeholder="What needs to be done?"i]
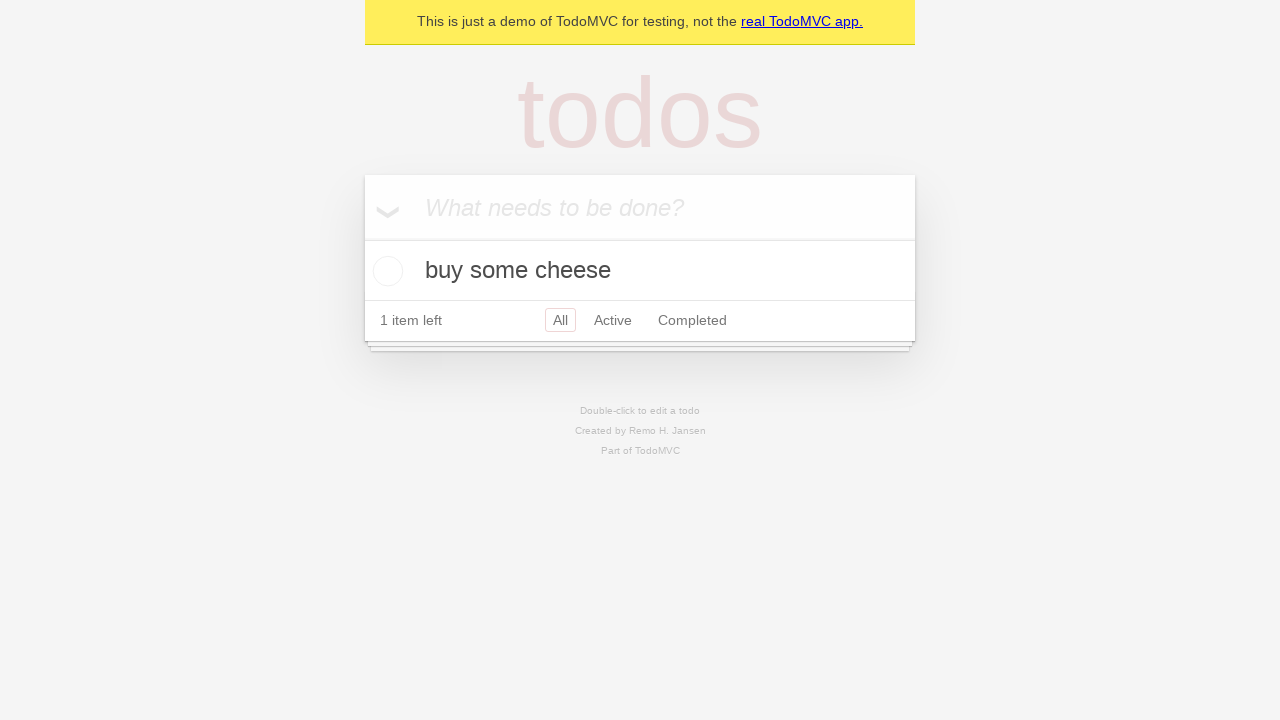

Filled todo input with 'feed the cat' on internal:attr=[placeholder="What needs to be done?"i]
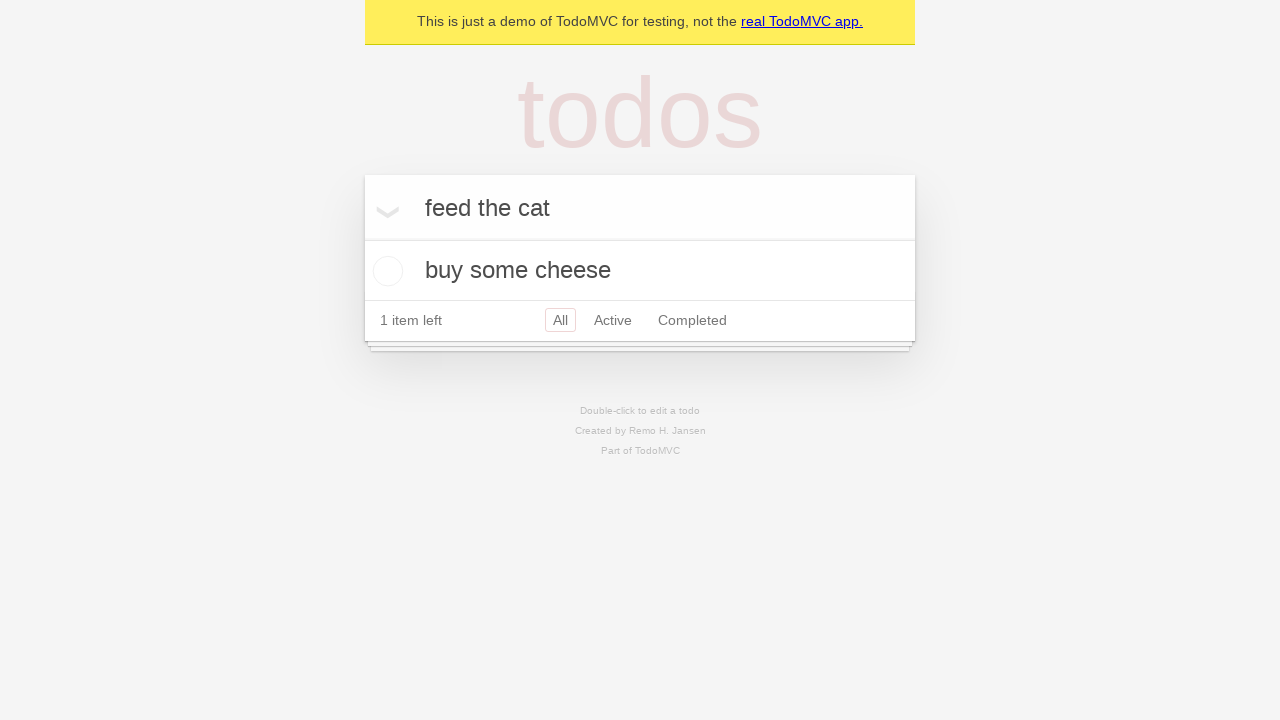

Pressed Enter to create todo 'feed the cat' on internal:attr=[placeholder="What needs to be done?"i]
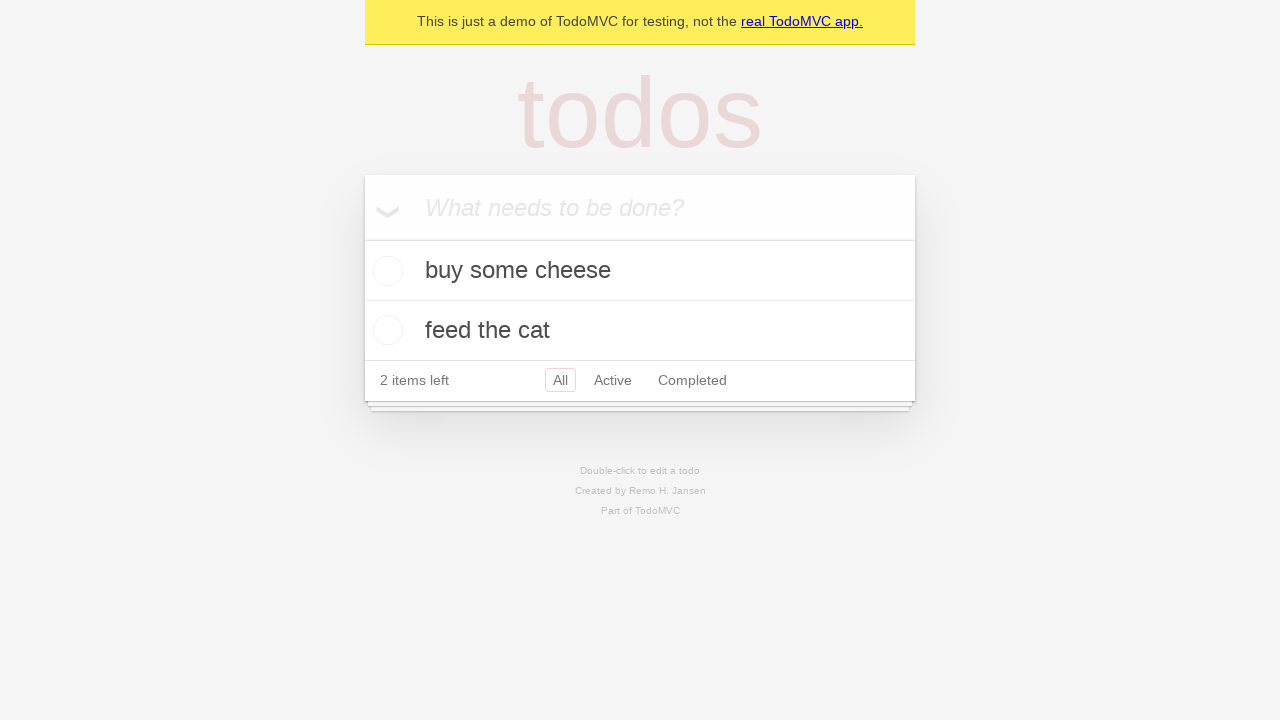

Filled todo input with 'book a doctors appointment' on internal:attr=[placeholder="What needs to be done?"i]
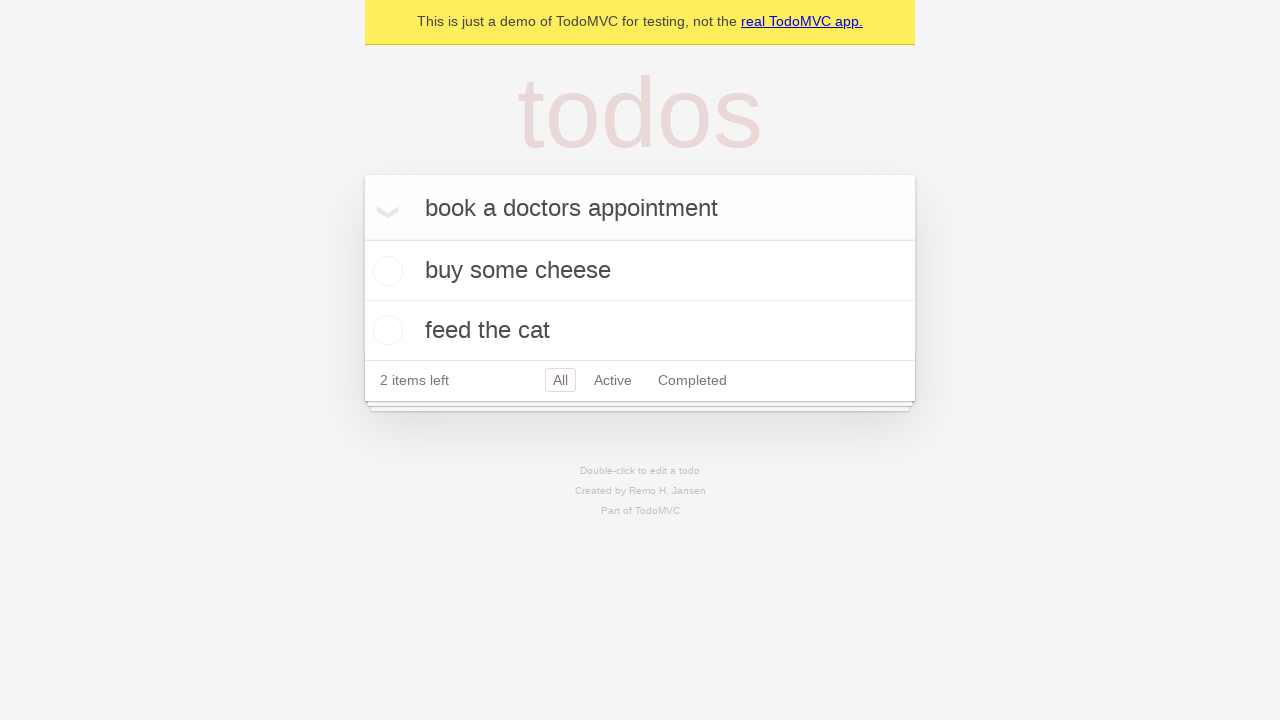

Pressed Enter to create todo 'book a doctors appointment' on internal:attr=[placeholder="What needs to be done?"i]
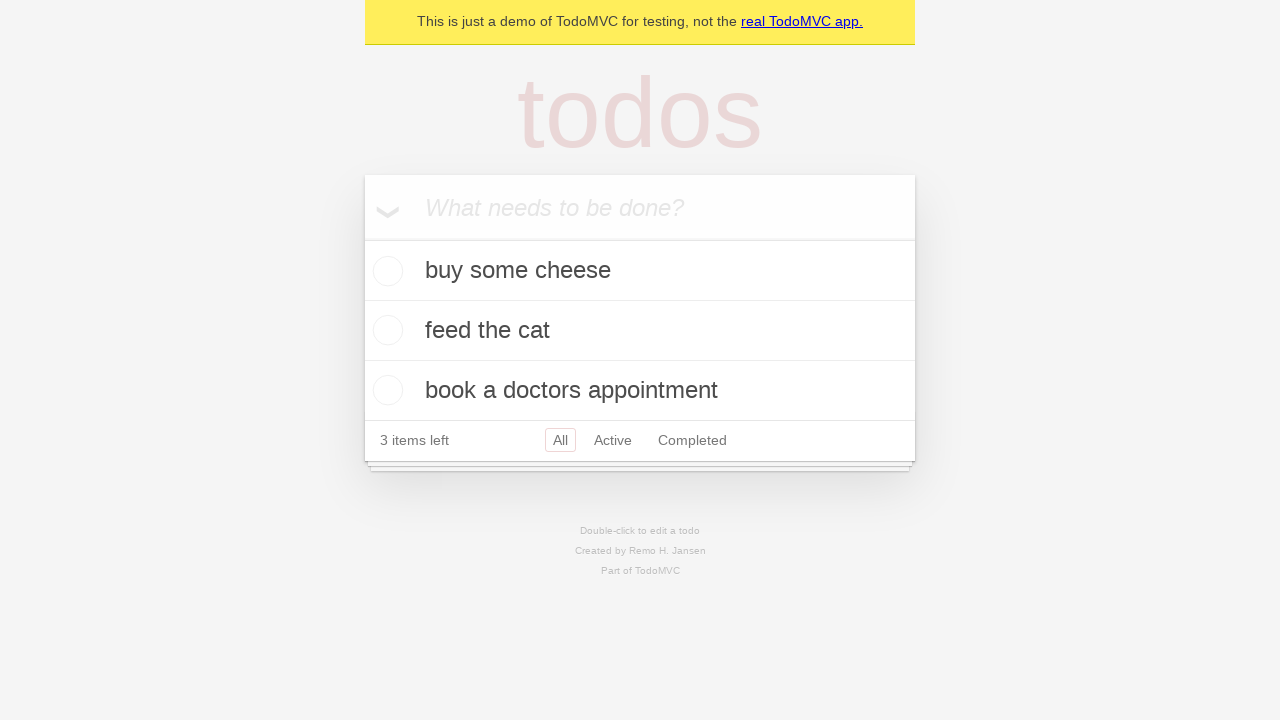

Double-clicked on the second todo item to enter edit mode at (640, 331) on internal:testid=[data-testid="todo-item"s] >> nth=1
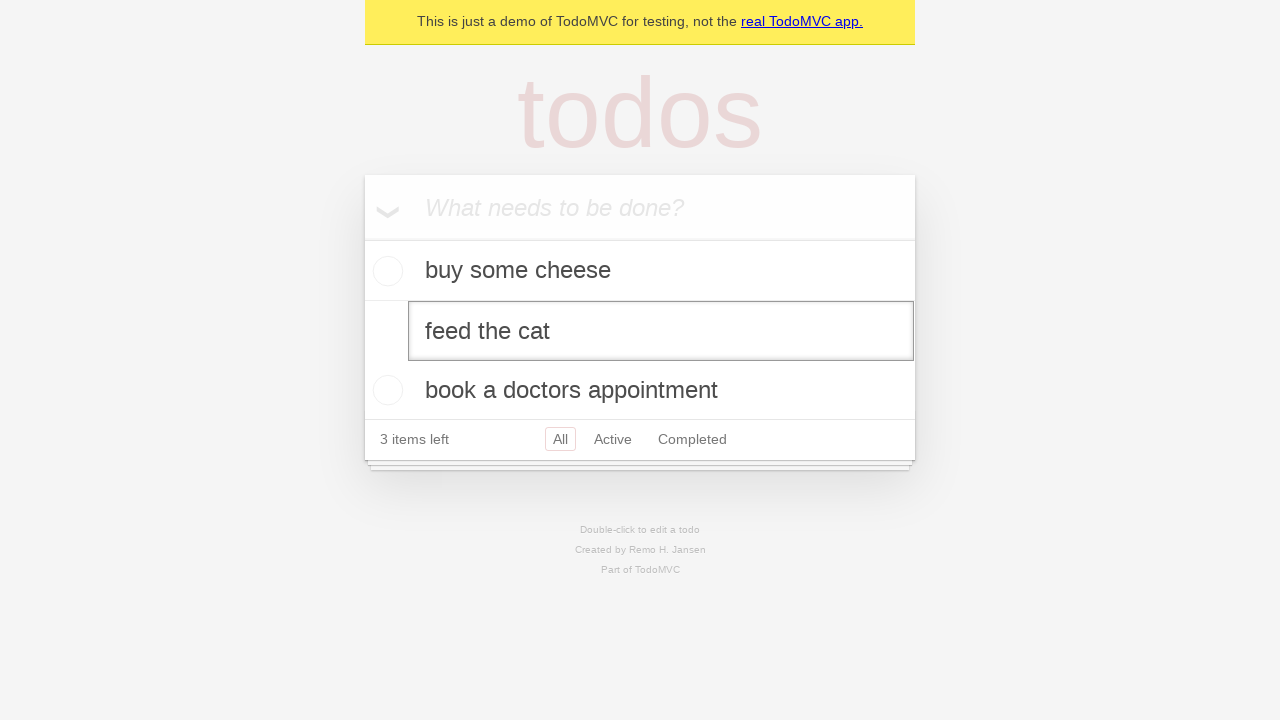

Cleared the edit textbox by filling with empty string on internal:testid=[data-testid="todo-item"s] >> nth=1 >> internal:role=textbox[nam
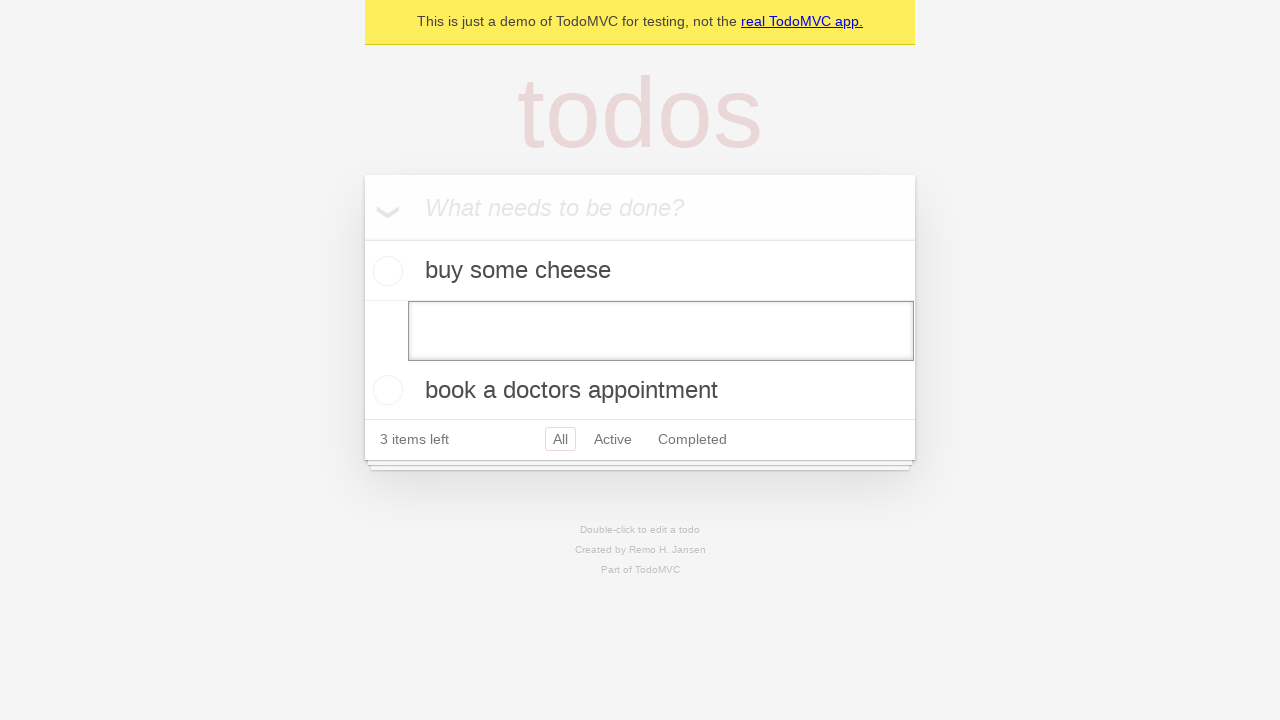

Pressed Enter to save the empty value and remove the todo item on internal:testid=[data-testid="todo-item"s] >> nth=1 >> internal:role=textbox[nam
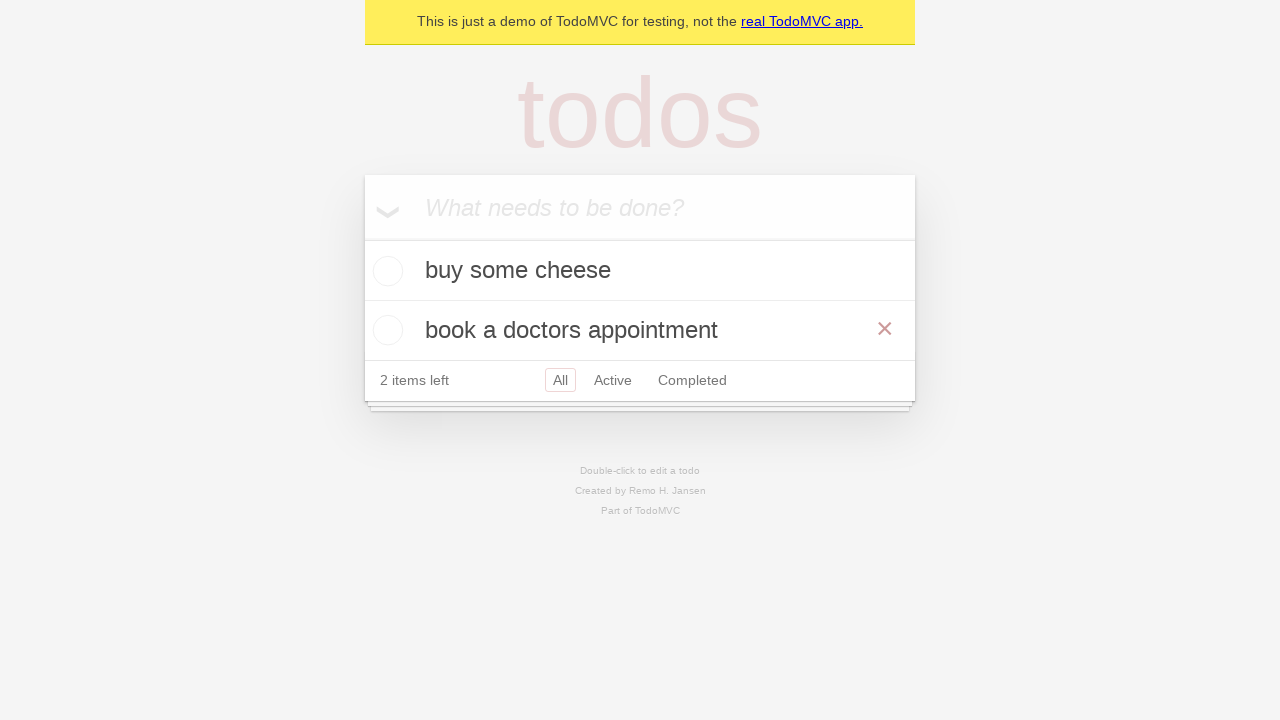

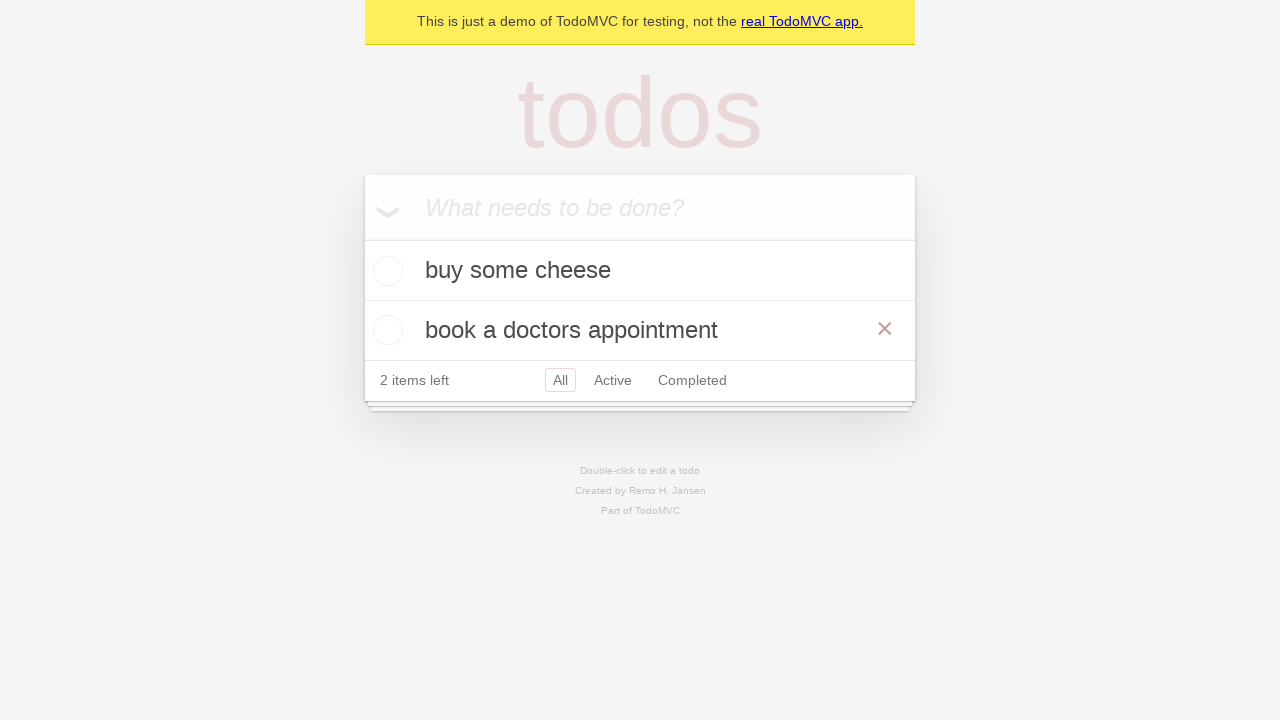